Navigates to Rediff website, switches to the money iframe, and retrieves the NSE index text value

Starting URL: https://www.rediff.com/

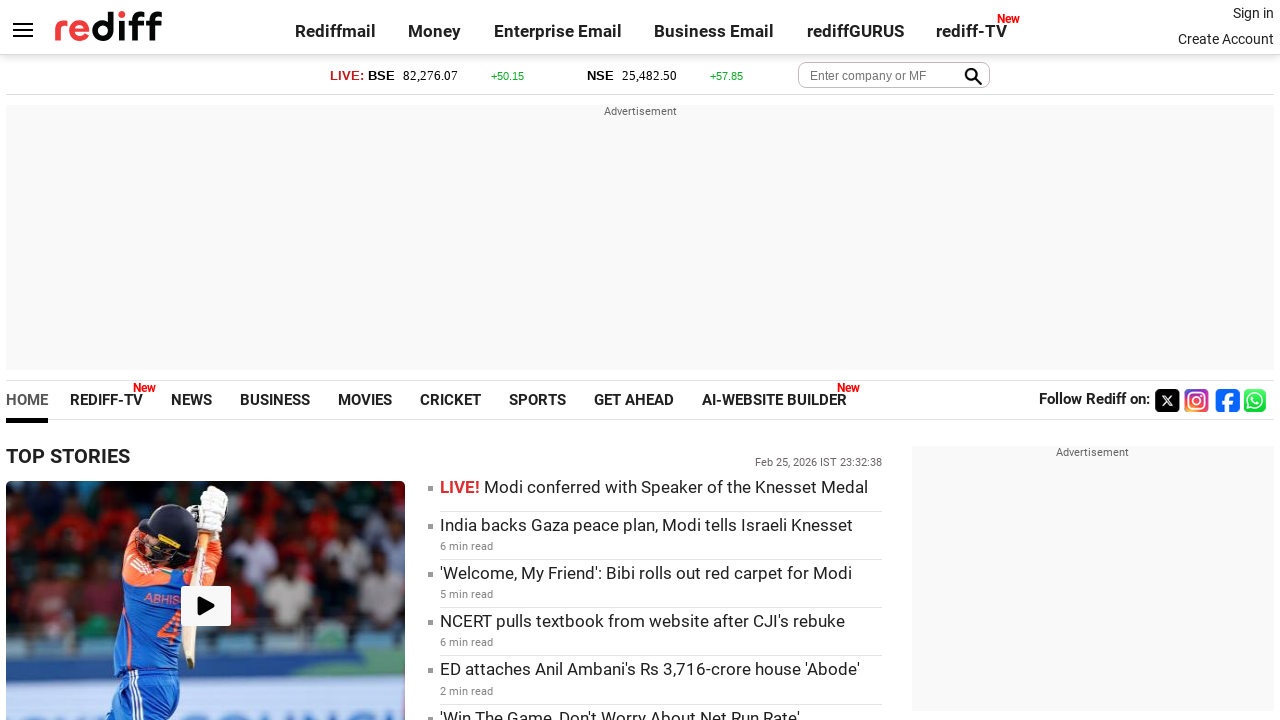

Navigated to Rediff website
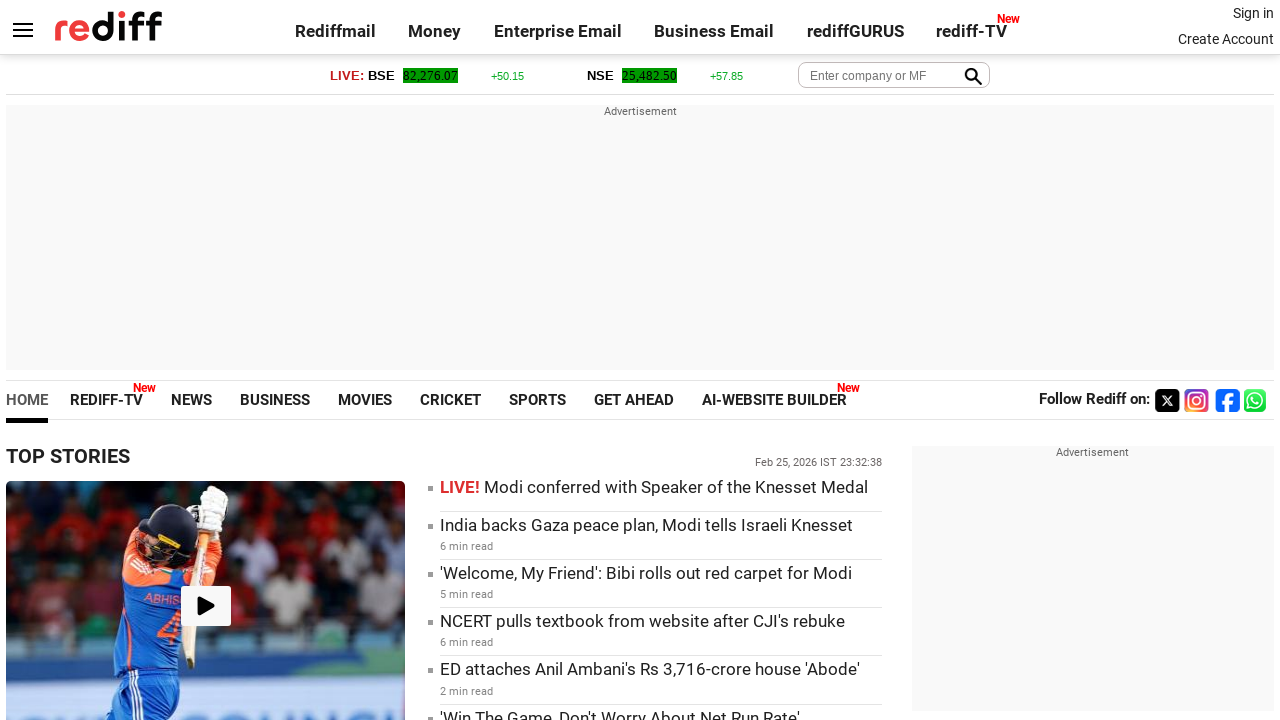

Located money iframe
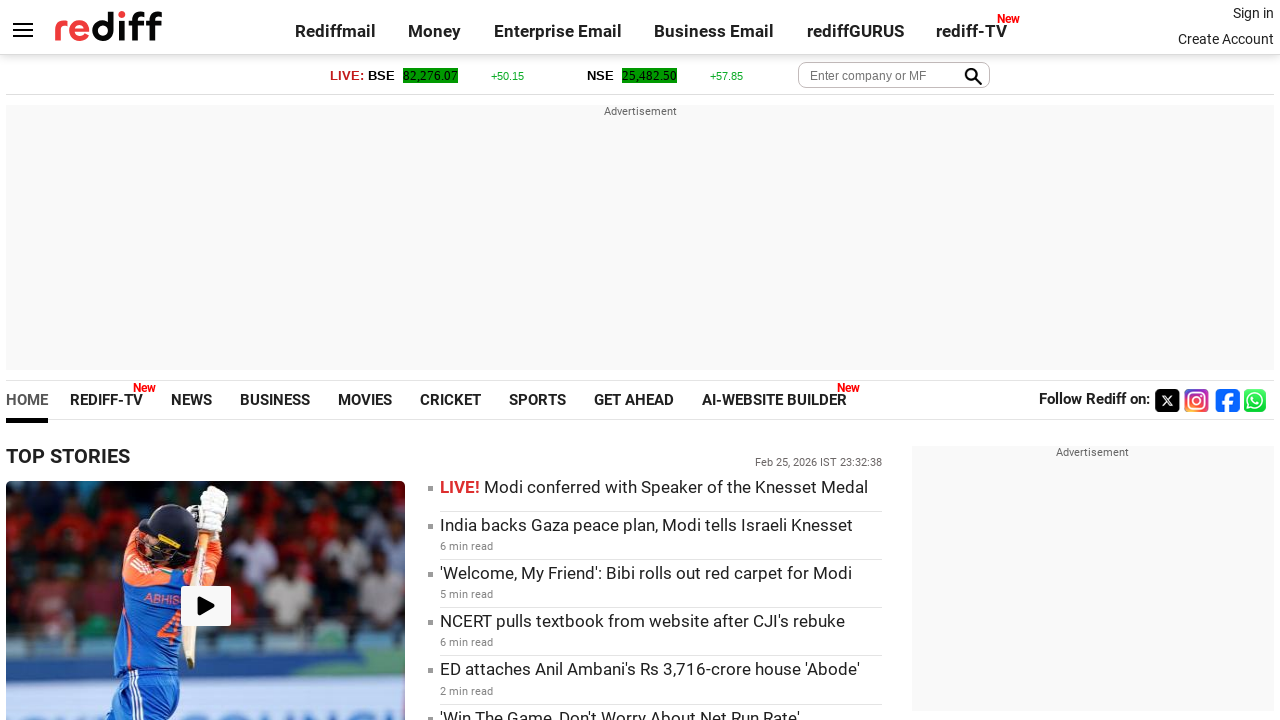

Retrieved NSE index text value: 25,482.50
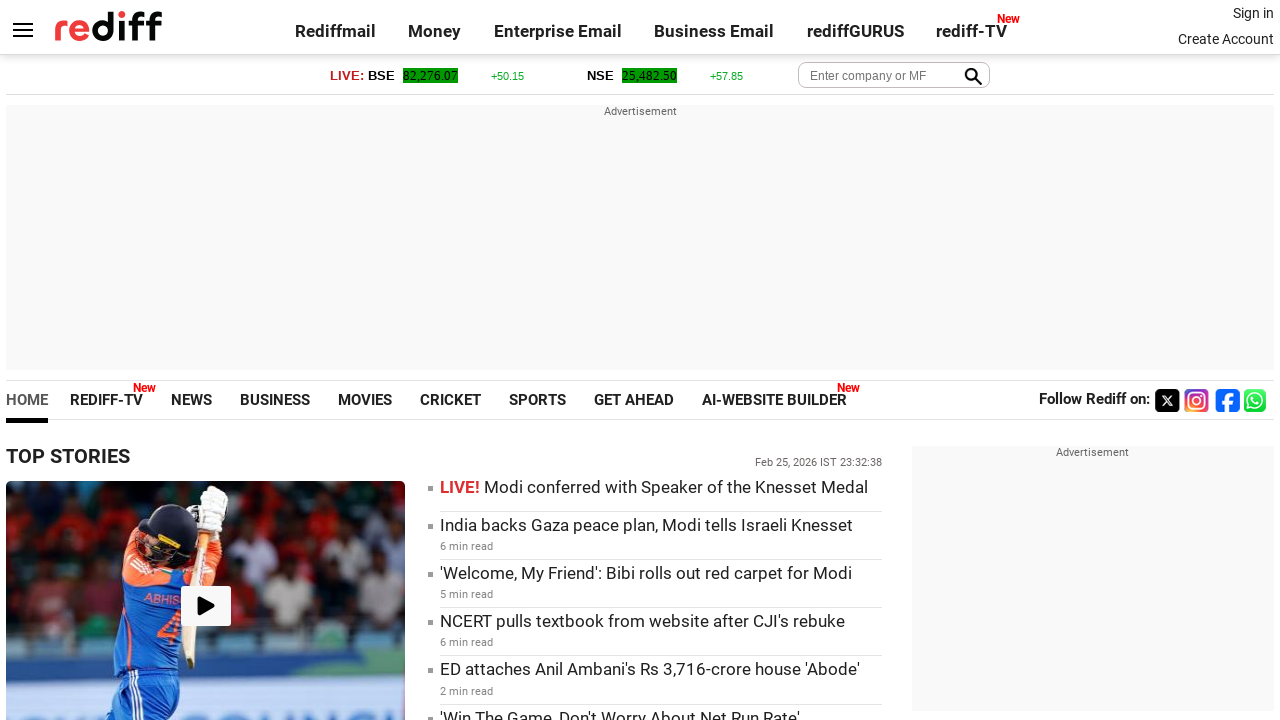

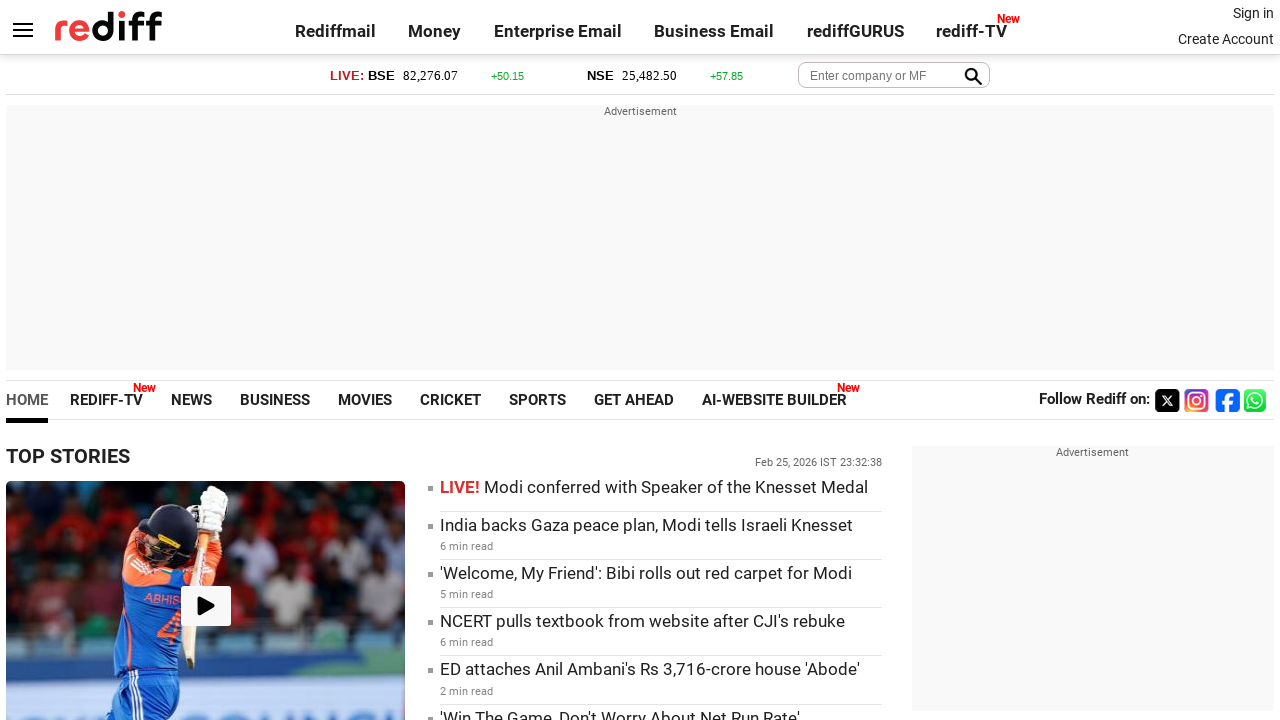